Navigates to a page with loading images and waits for an award image element to become visible

Starting URL: https://bonigarcia.dev/selenium-webdriver-java/loading-images.html

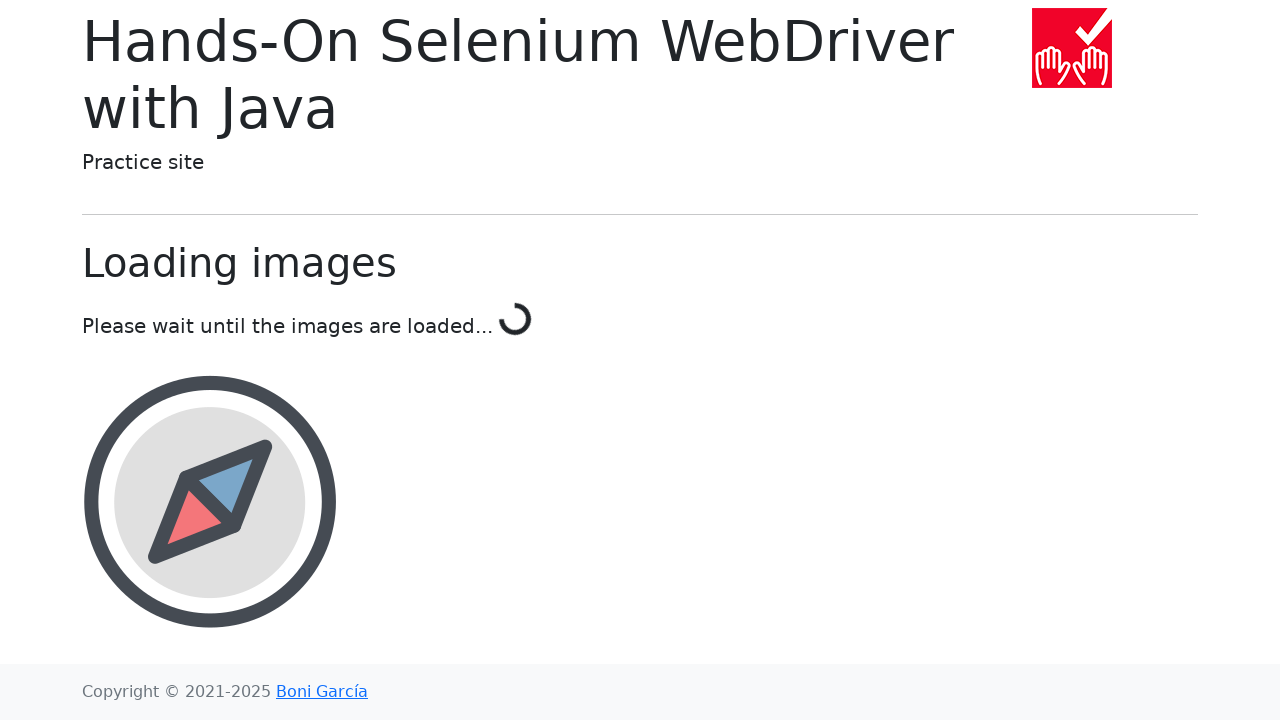

Navigated to loading images page
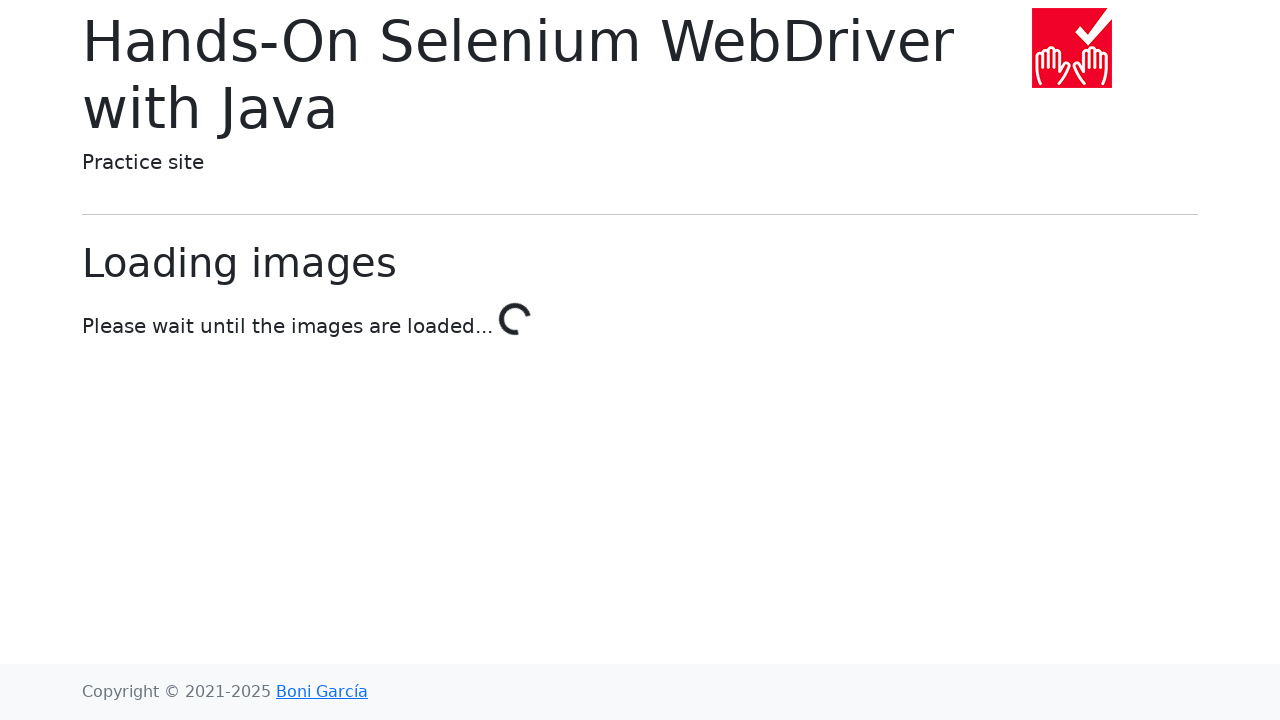

Award image element became visible
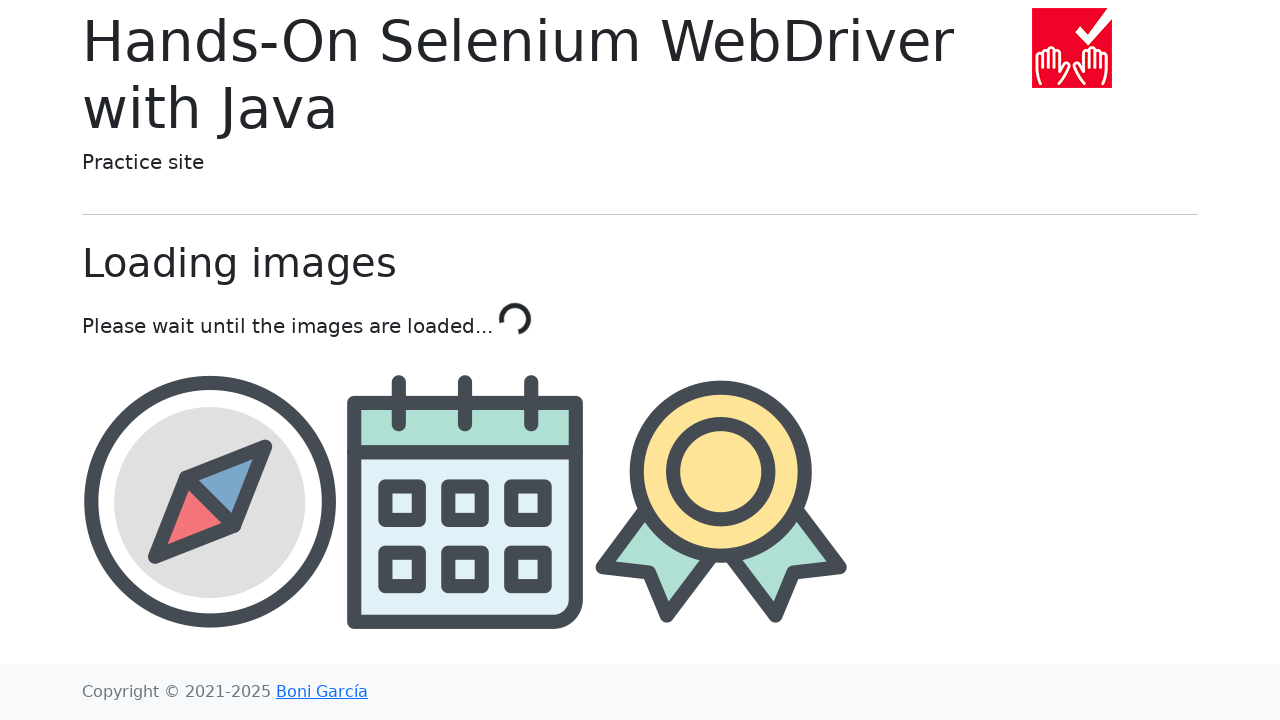

Retrieved src attribute from award image: img/award.png
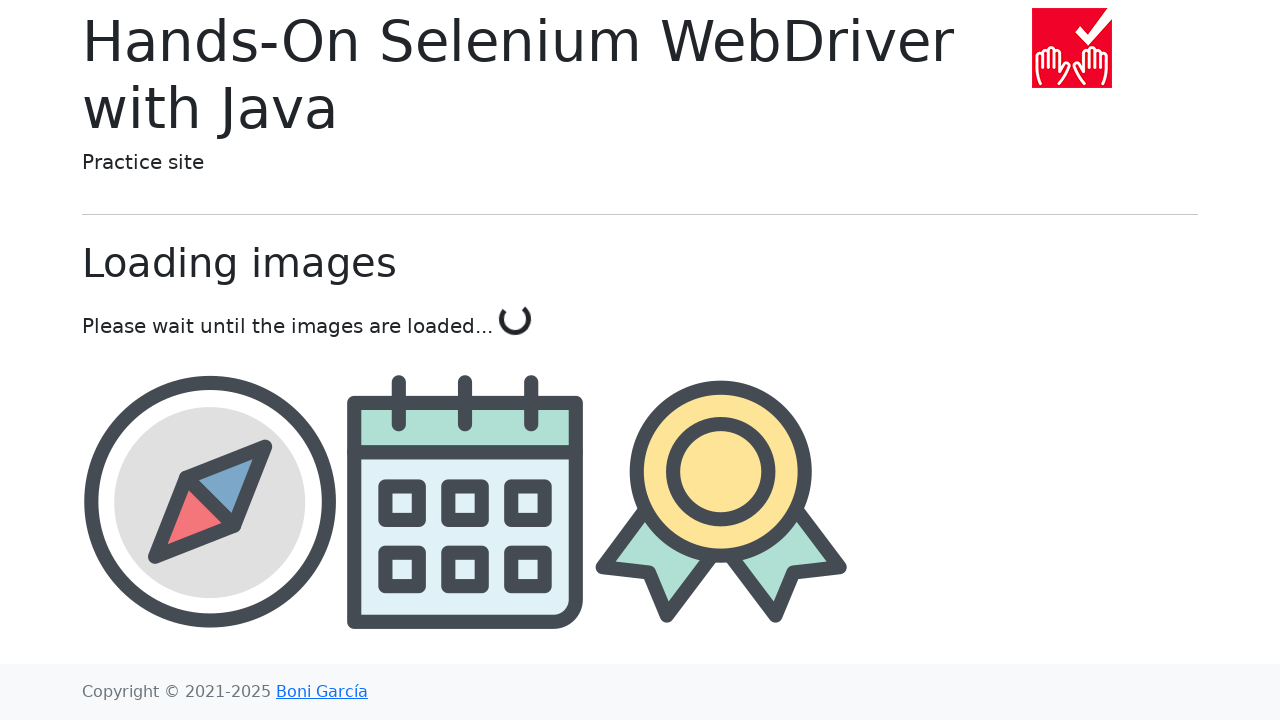

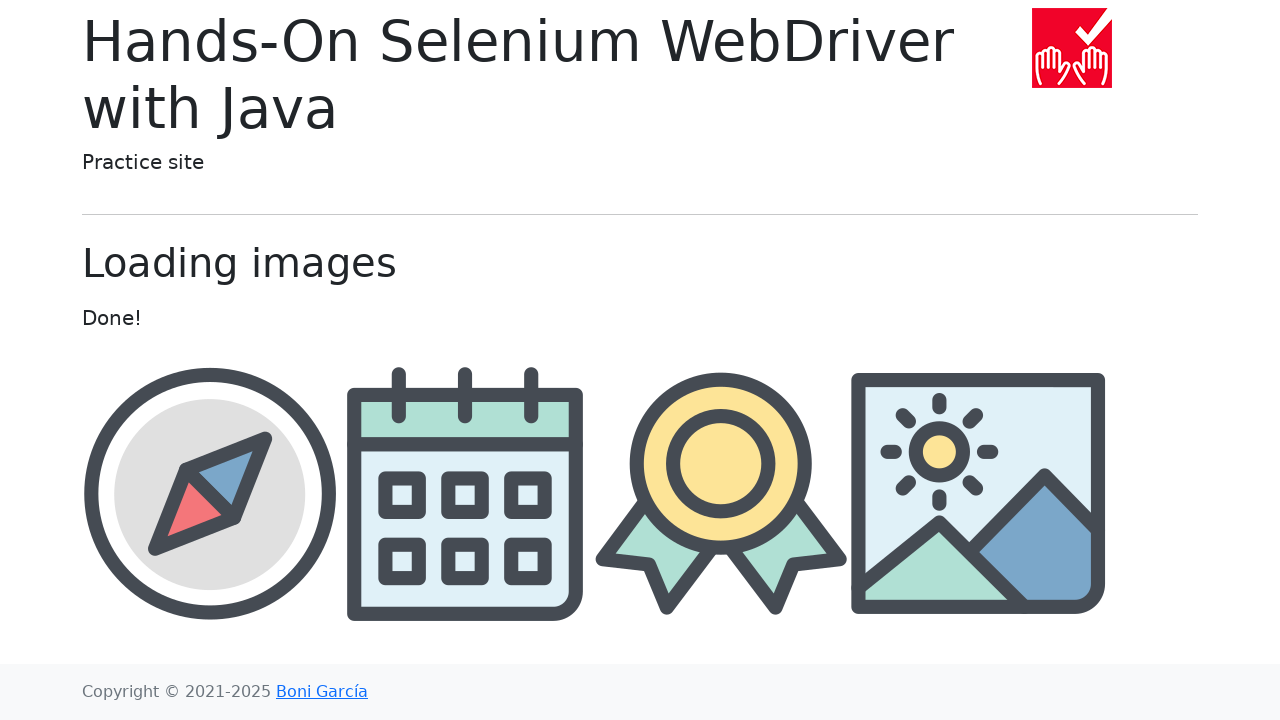